Navigates to the Kolscan leaderboard page and switches to the Monthly tab to verify the monthly leaderboard loads correctly.

Starting URL: https://kolscan.io/leaderboard

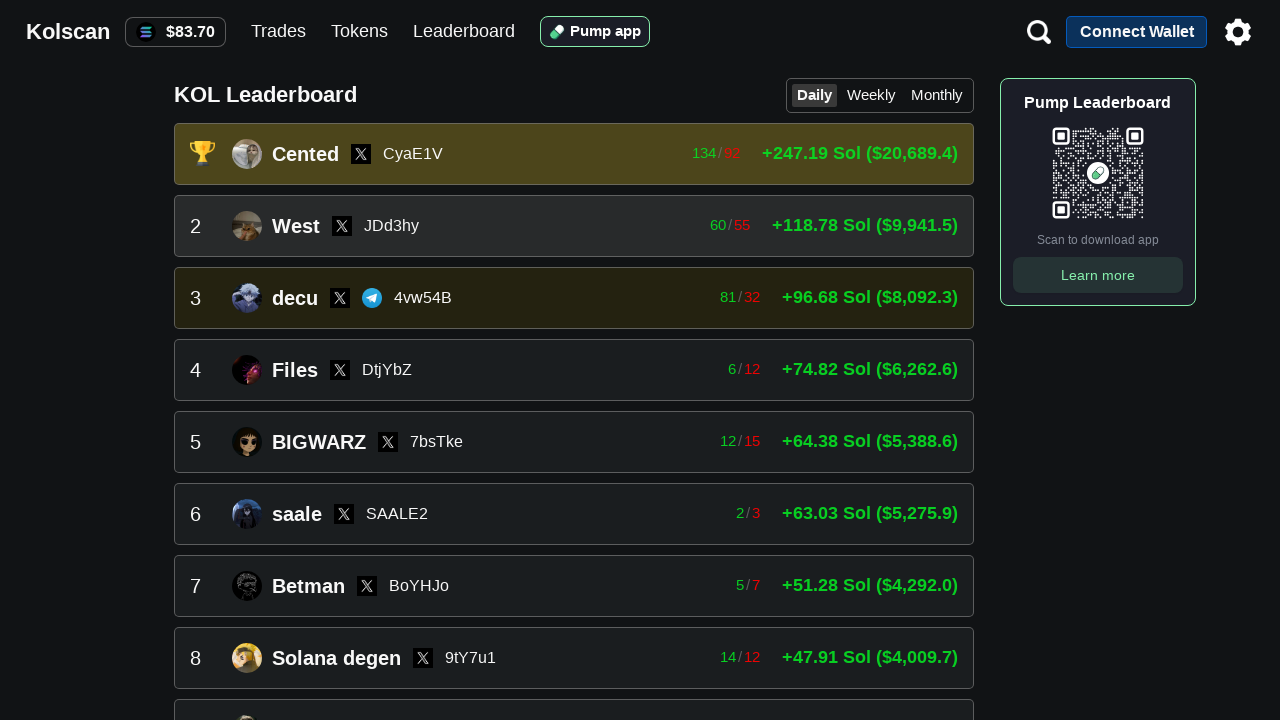

Leaderboard page loaded and user elements are visible
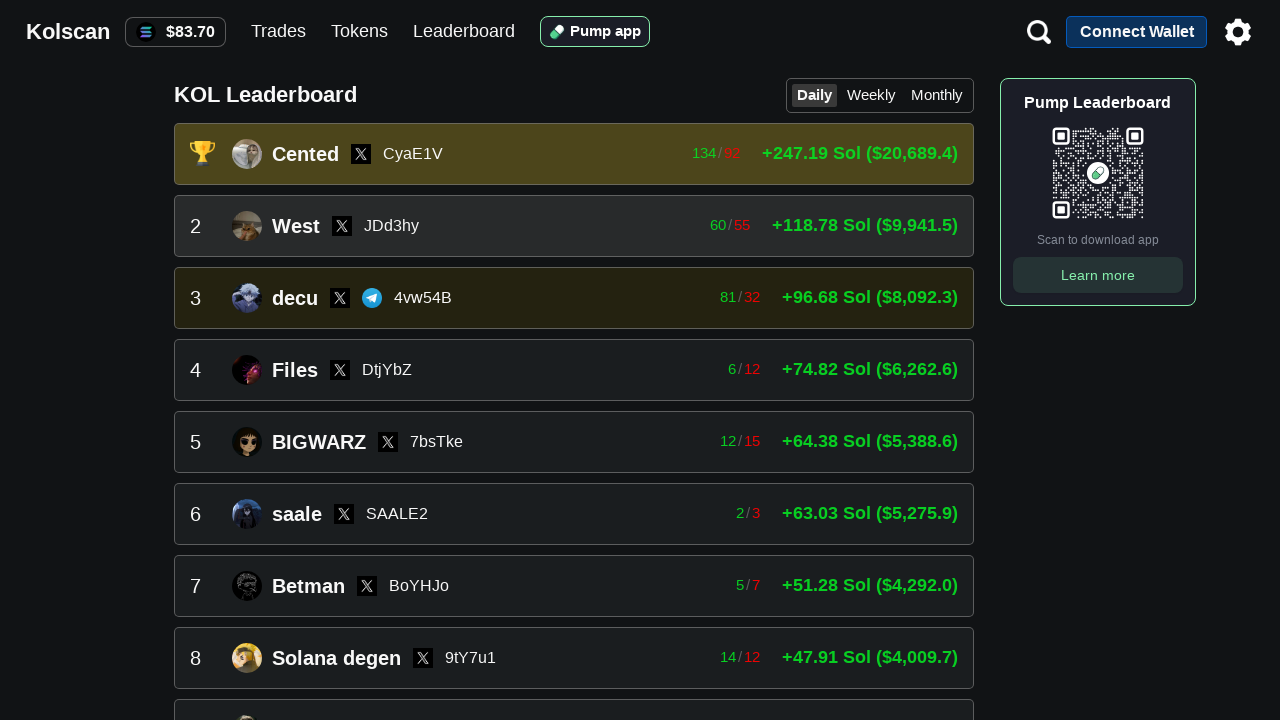

Clicked the Monthly tab to switch leaderboard view at (937, 95) on text=Monthly
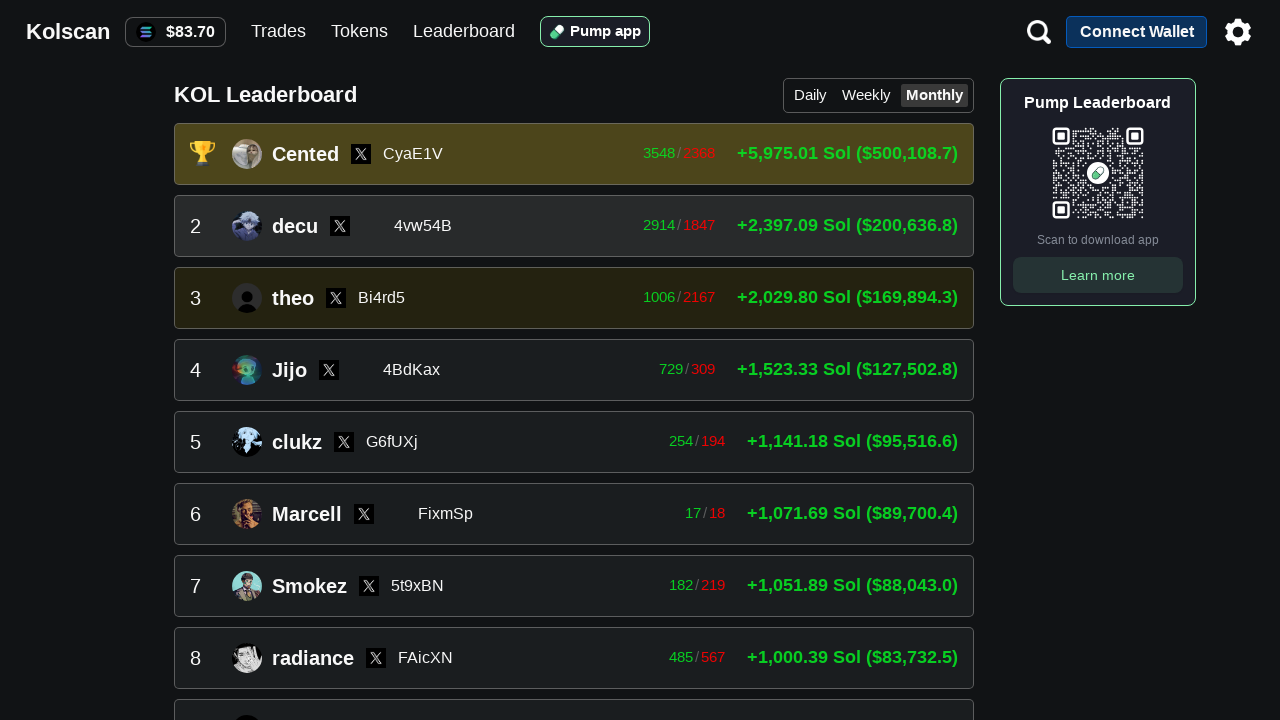

Monthly leaderboard content loaded with first place element visible
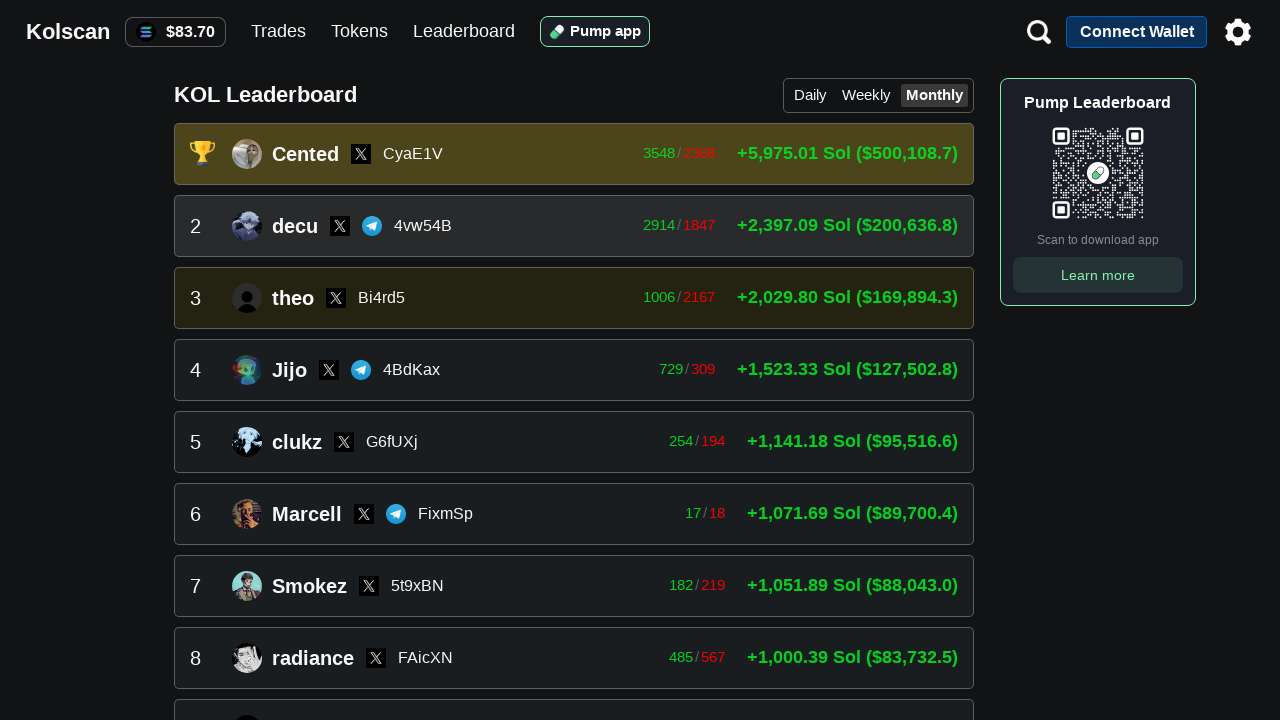

Monthly leaderboard users are displayed and verified
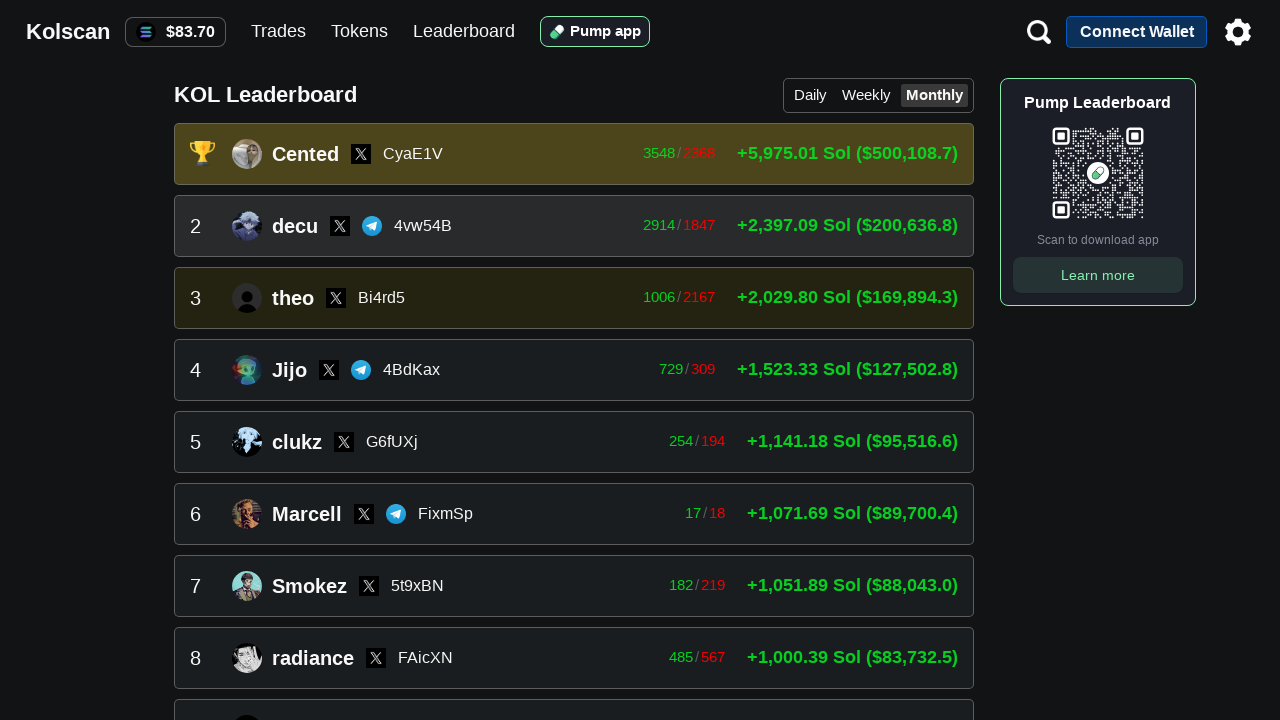

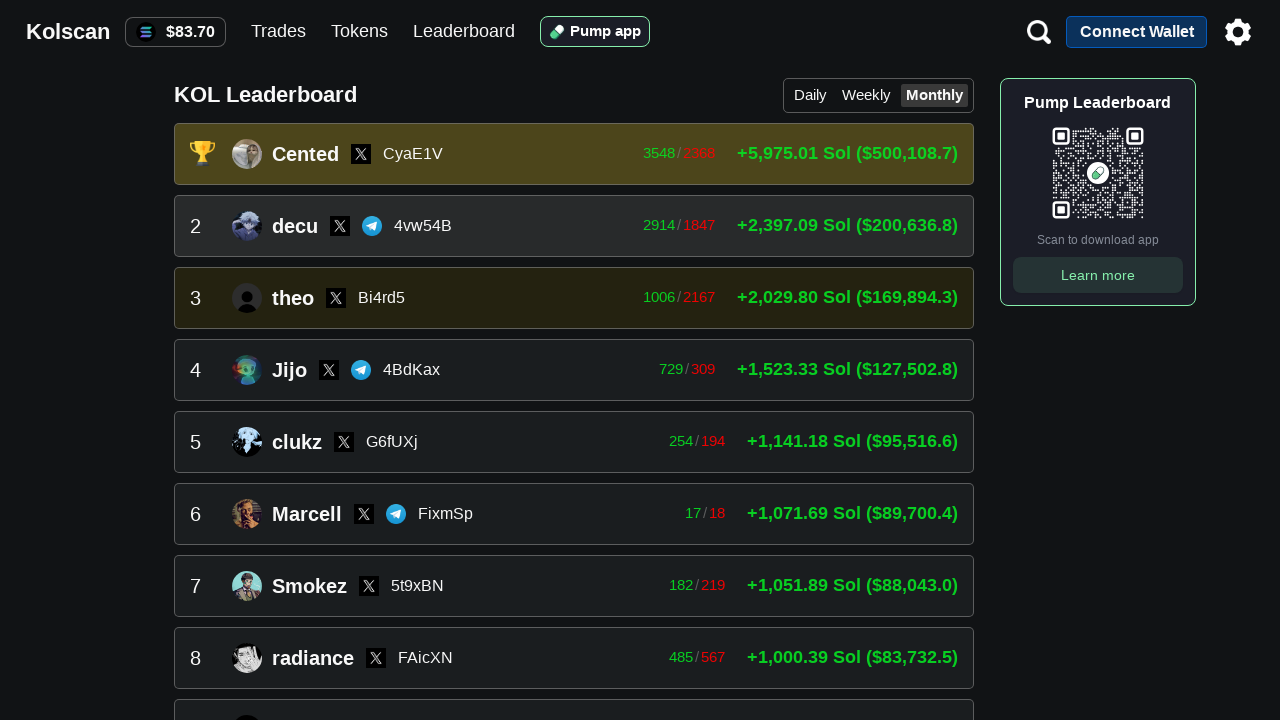